Performs a basic page performance check by measuring total page load time and ensuring it's under 10 seconds.

Starting URL: https://pinoypetplan.com/category/dogs/

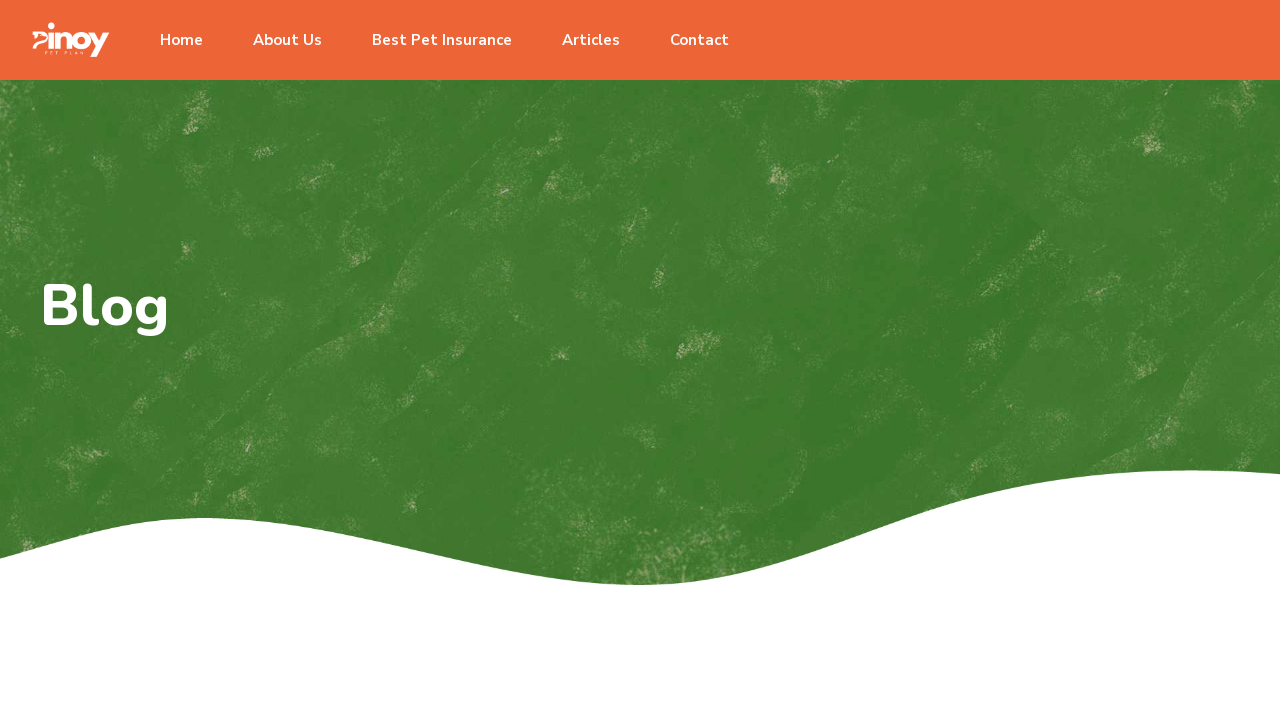

Reloaded page to measure load time
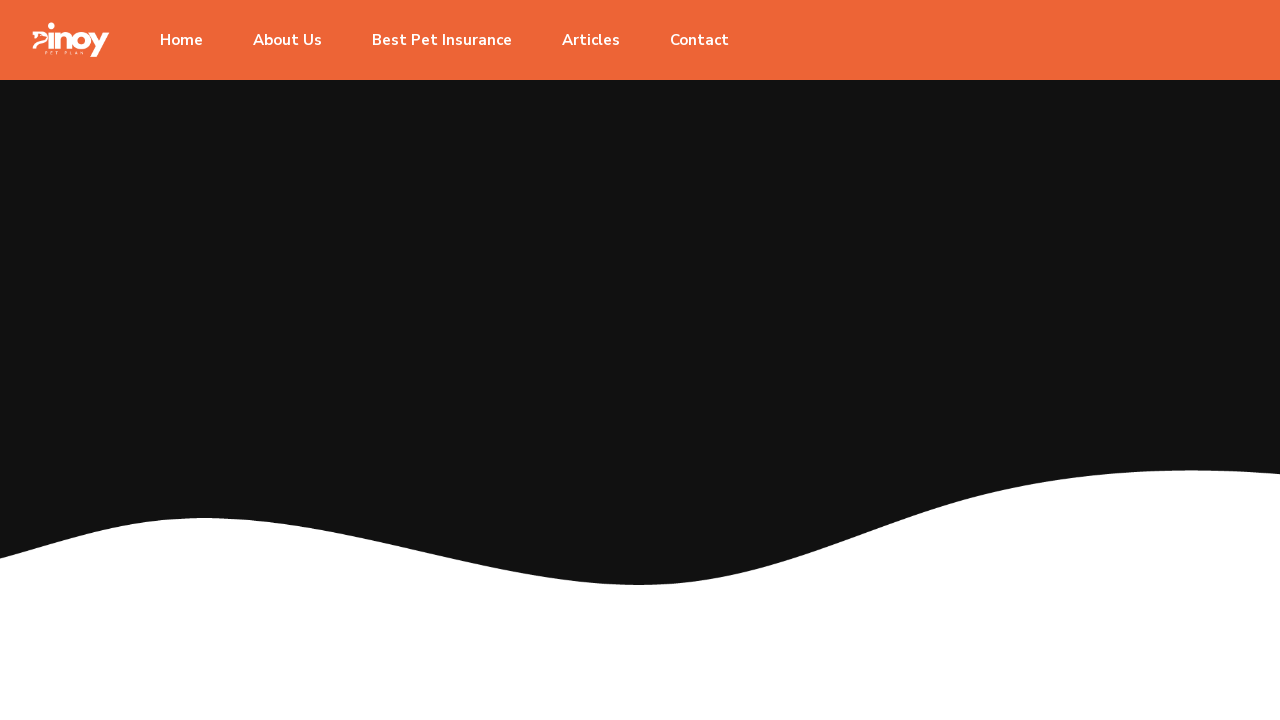

Waited for network idle state - page fully loaded
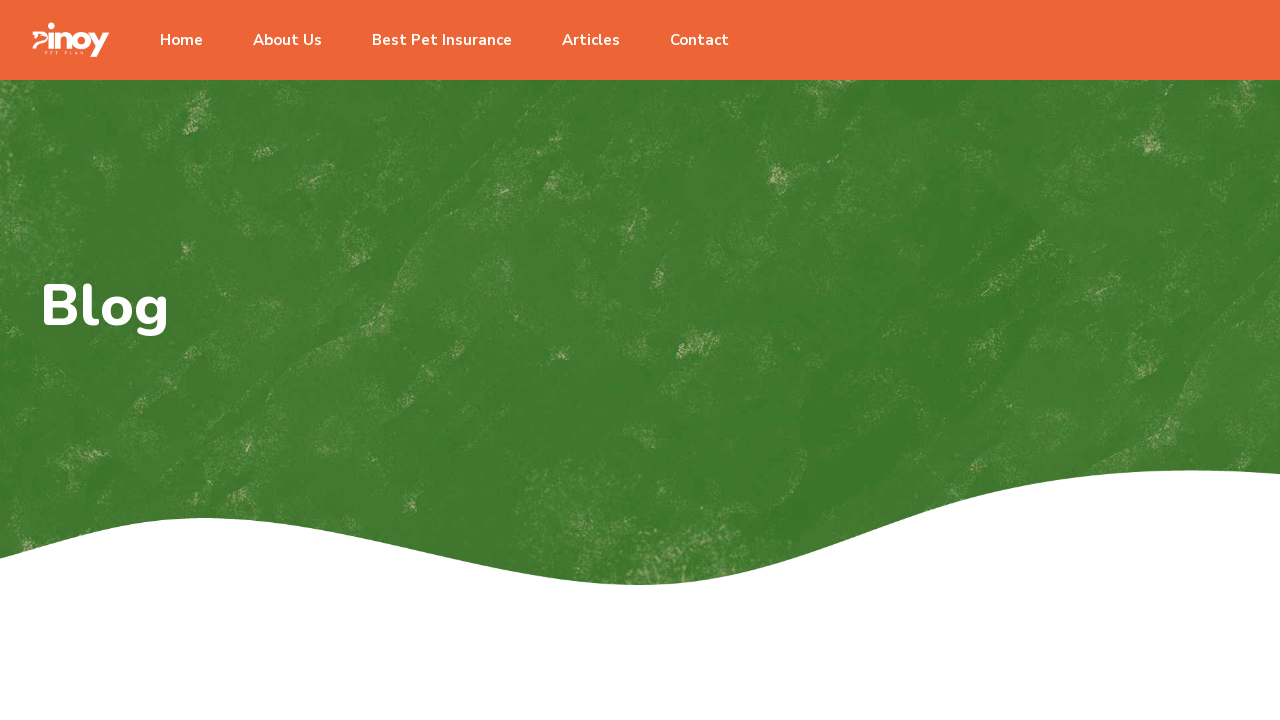

Page load time validation passed: 3399.76ms (under 10000ms)
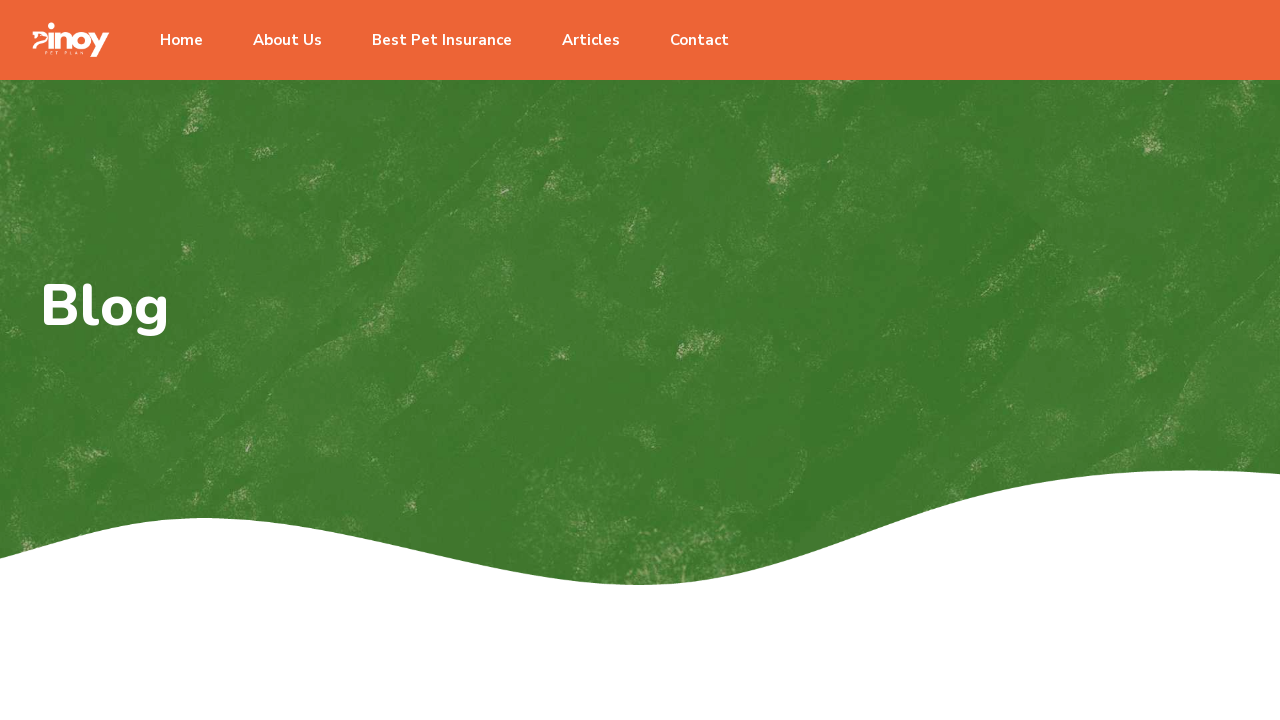

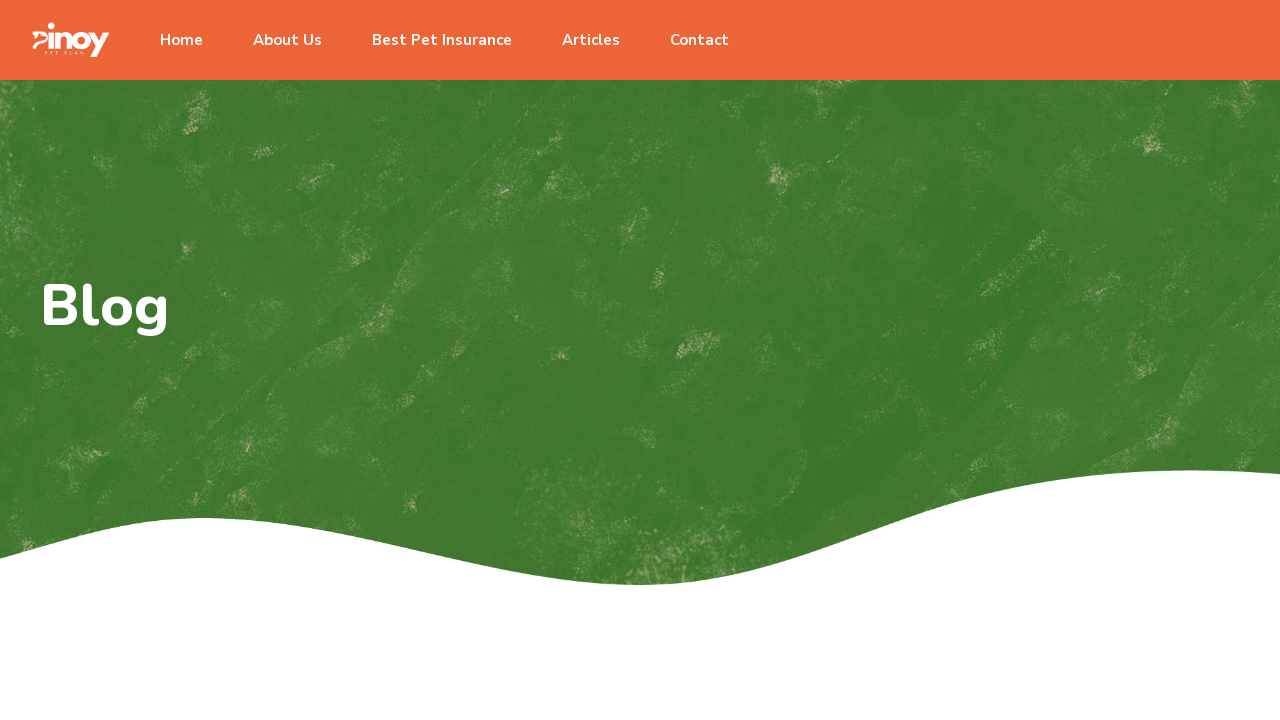